Tests the Automation Exercise website by verifying the number of links on the page, clicking on Products link, and checking if special offer text is displayed

Starting URL: https://www.automationexercise.com/

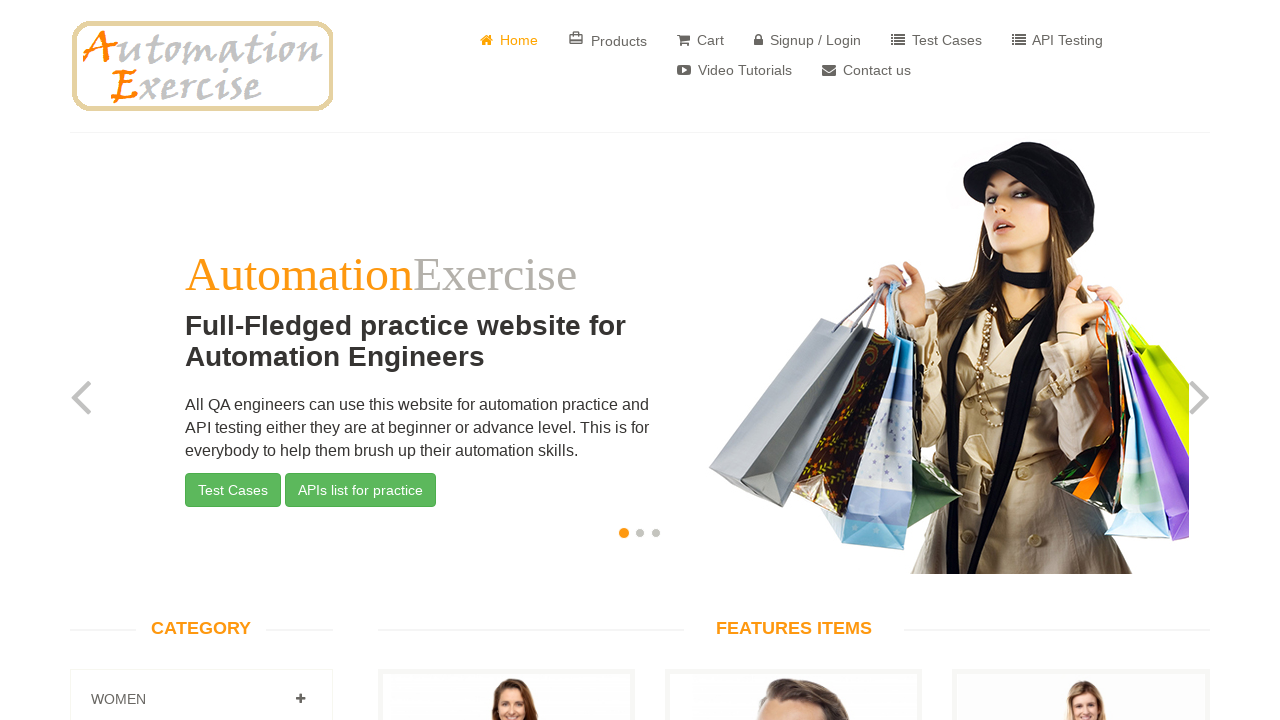

Located all links on the page
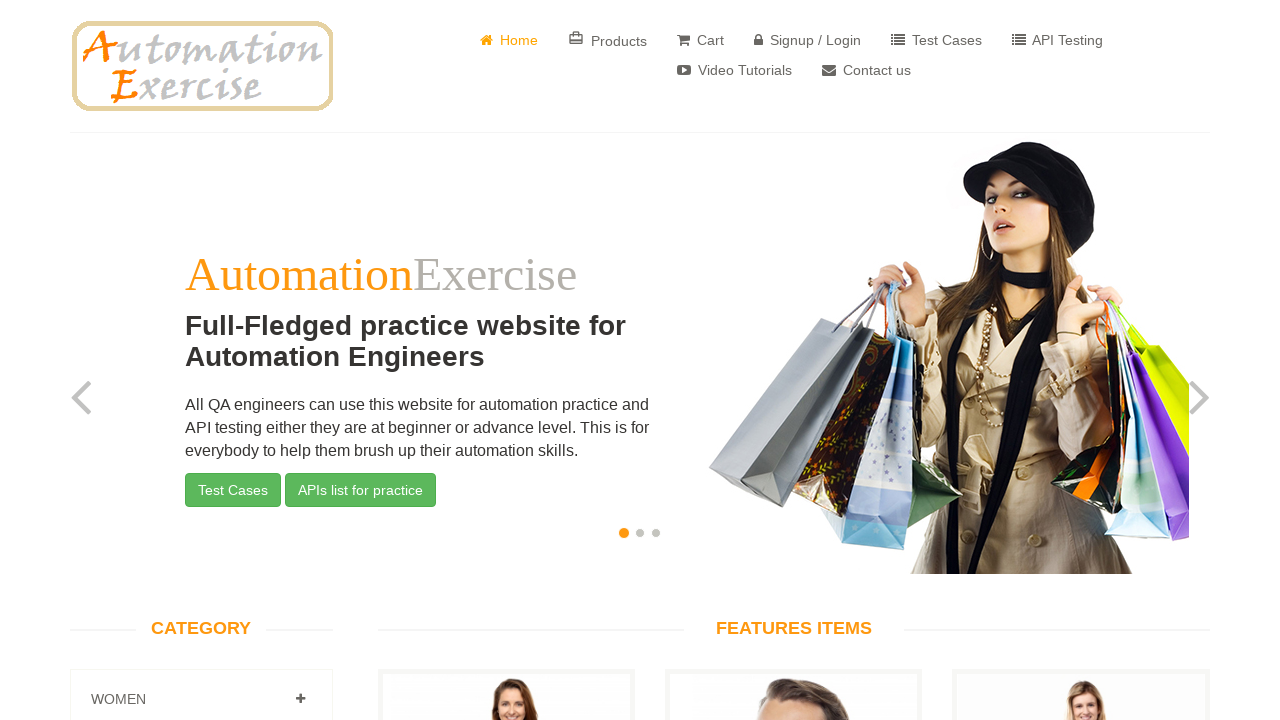

Verified that 147 links are present on the page
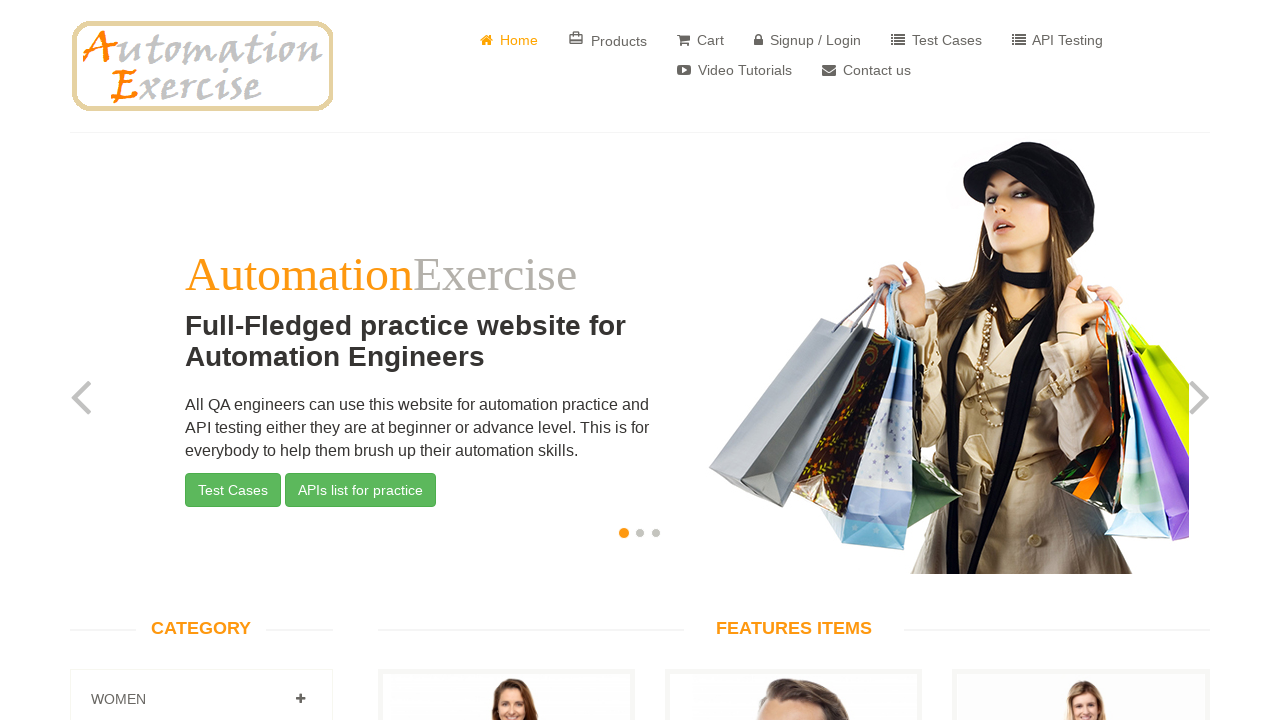

Clicked on Products link at (608, 40) on a:has-text('Products')
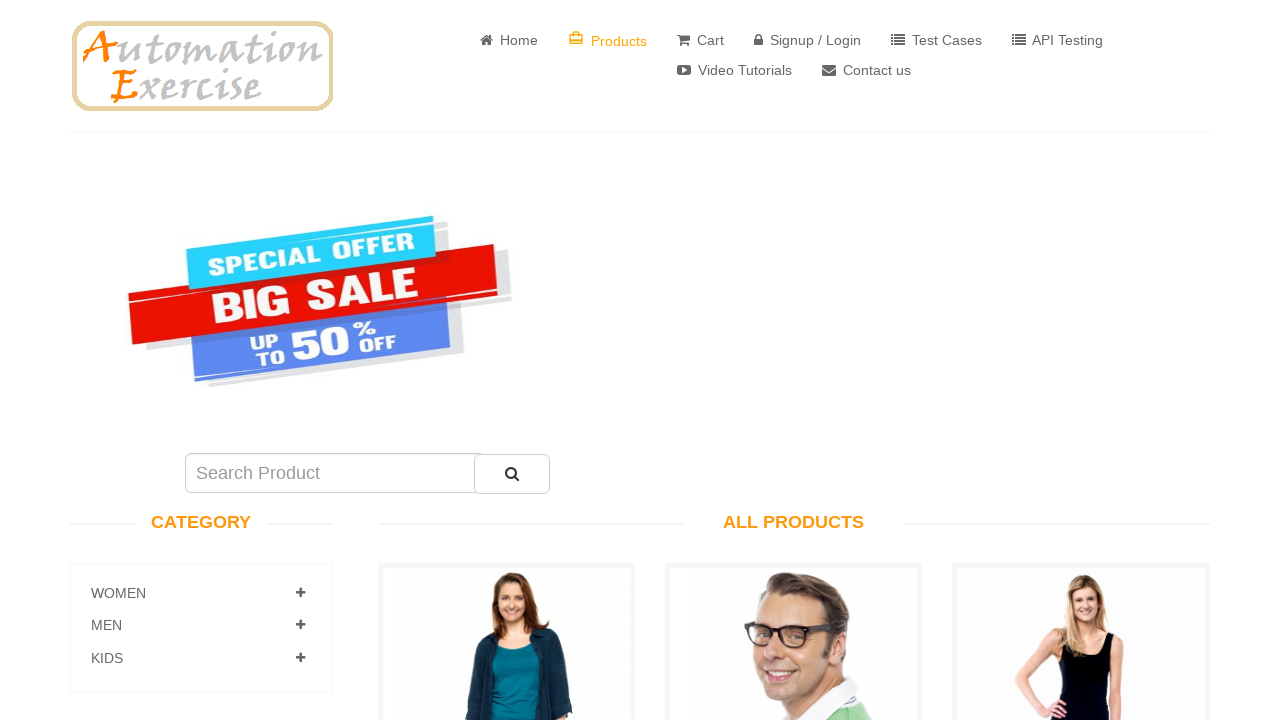

Located special offer element
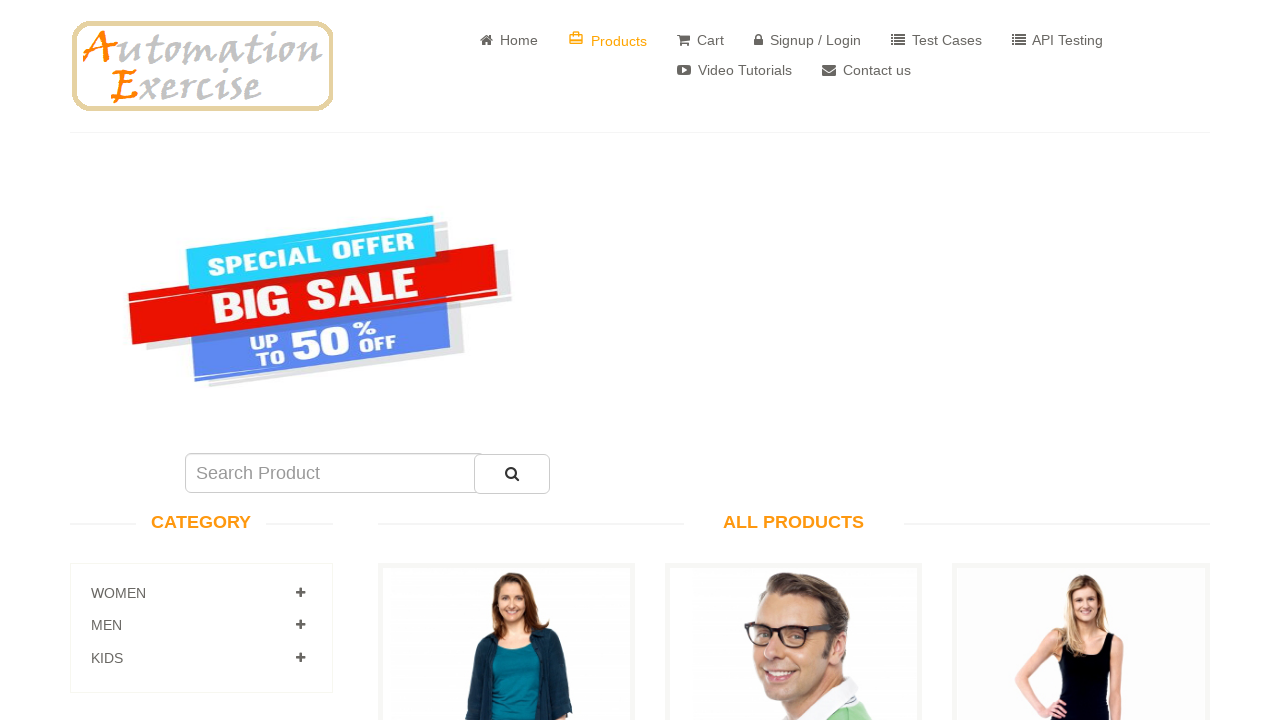

Verified that special offer element is displayed
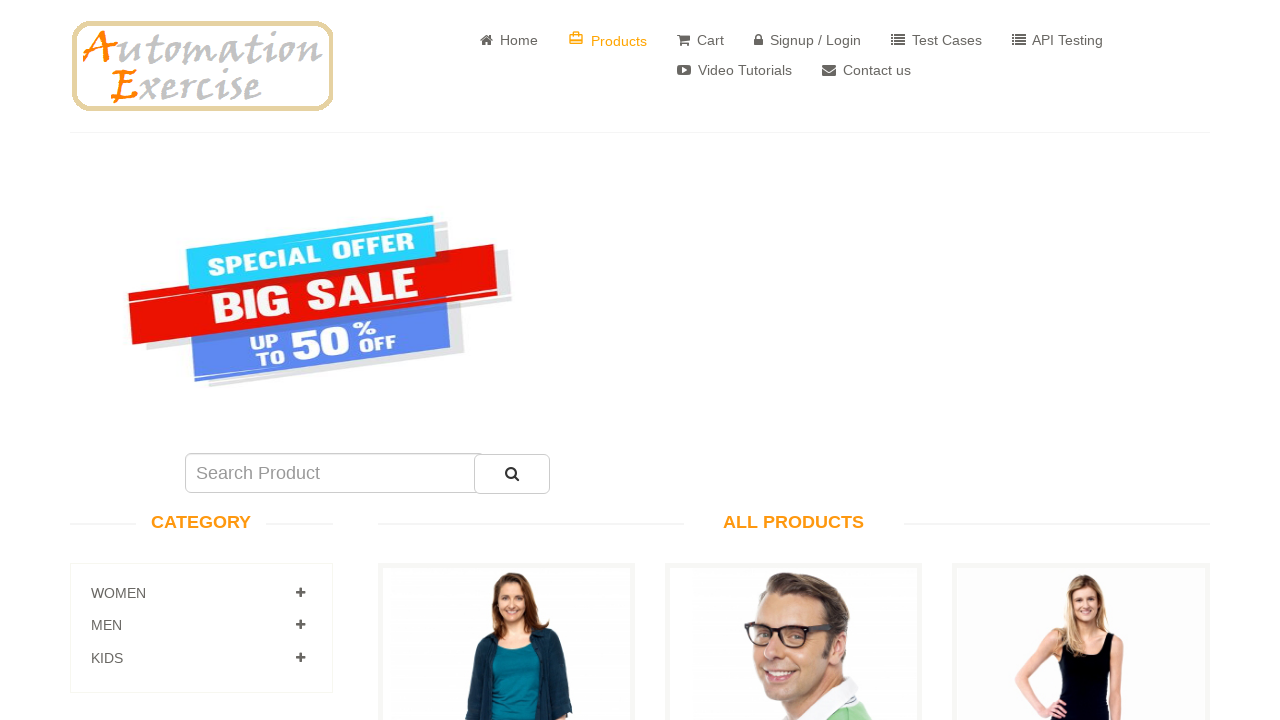

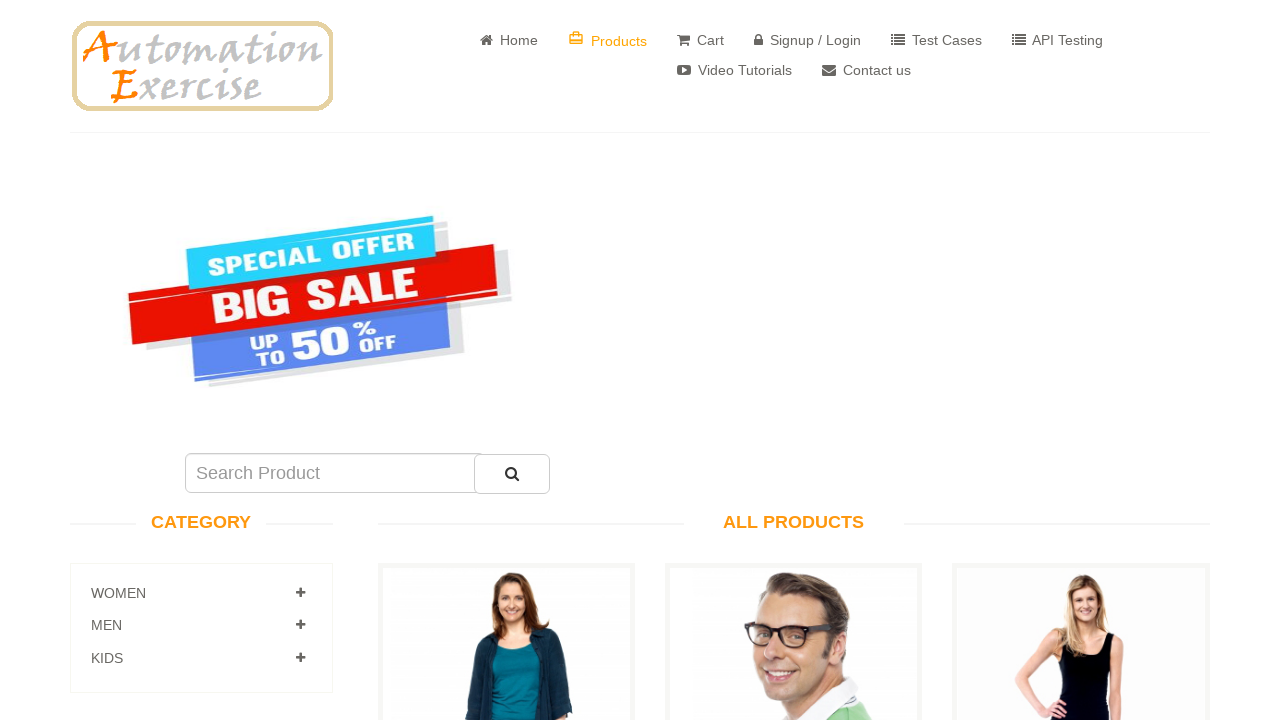